Verifies that a text element has a dynamically changing ID by comparing the ID before and after a page reload

Starting URL: https://demoqa.com/dynamic-properties

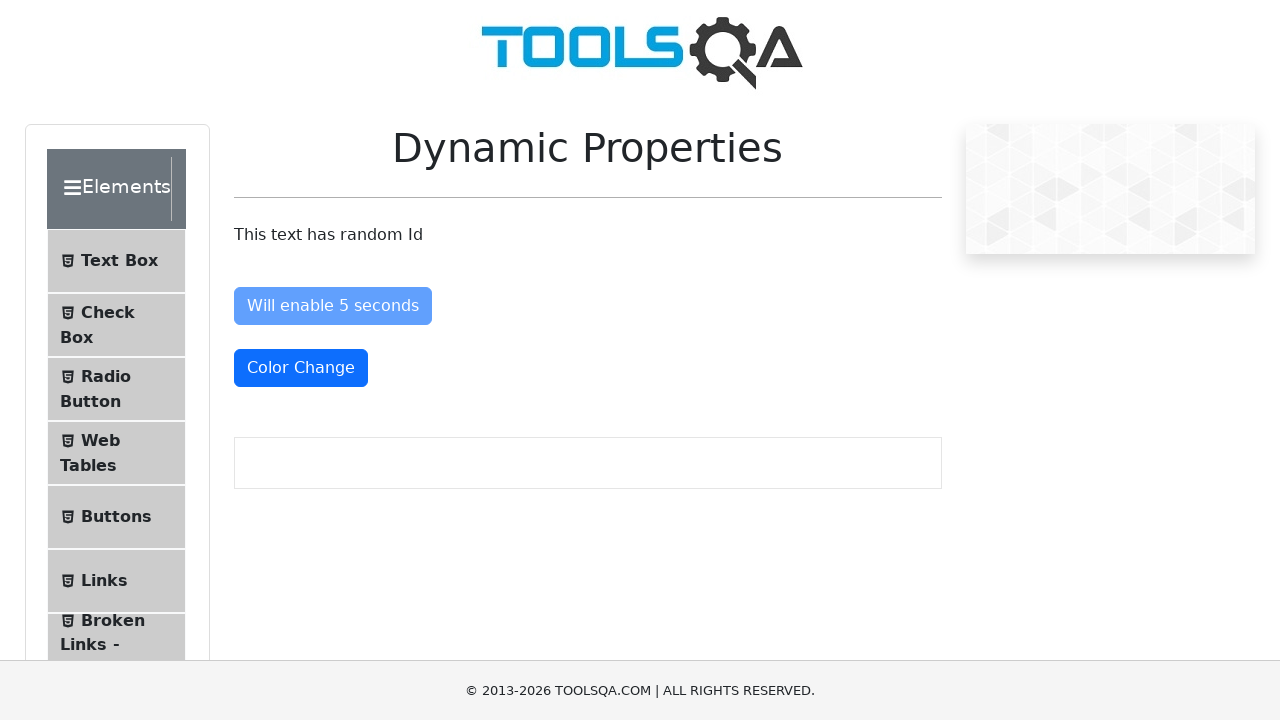

Retrieved initial ID of dynamic text element
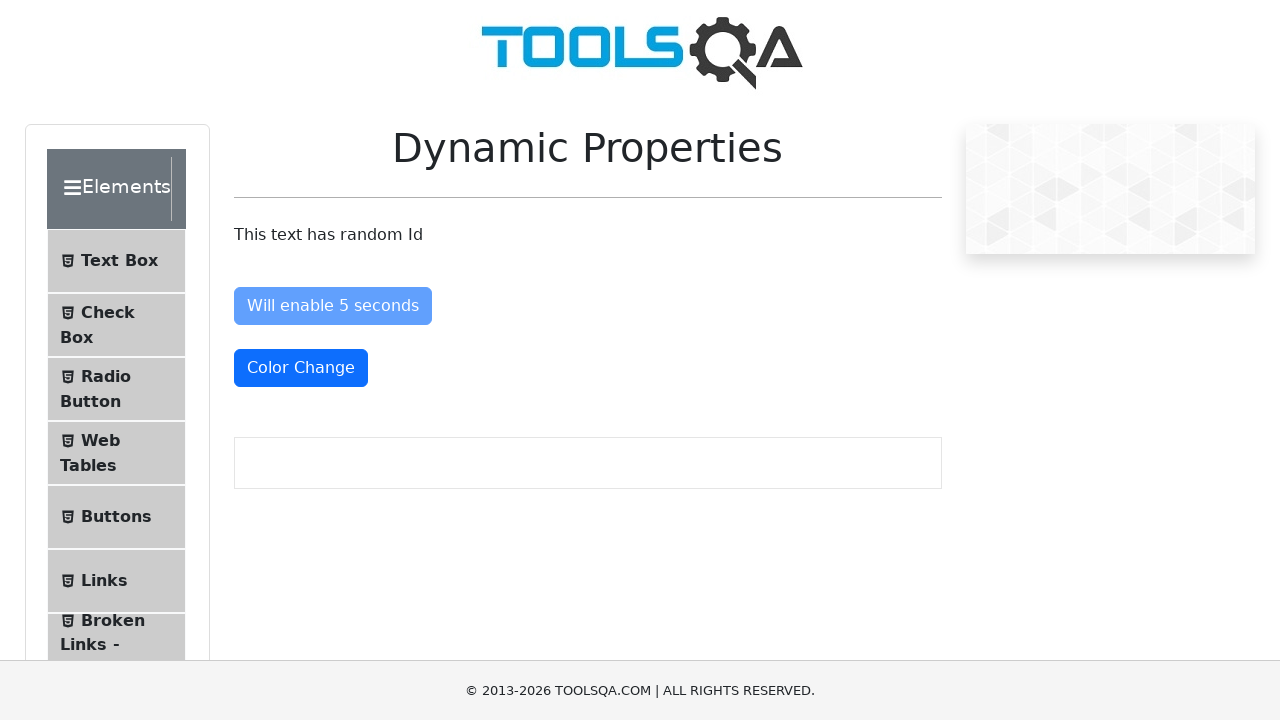

Reloaded the page
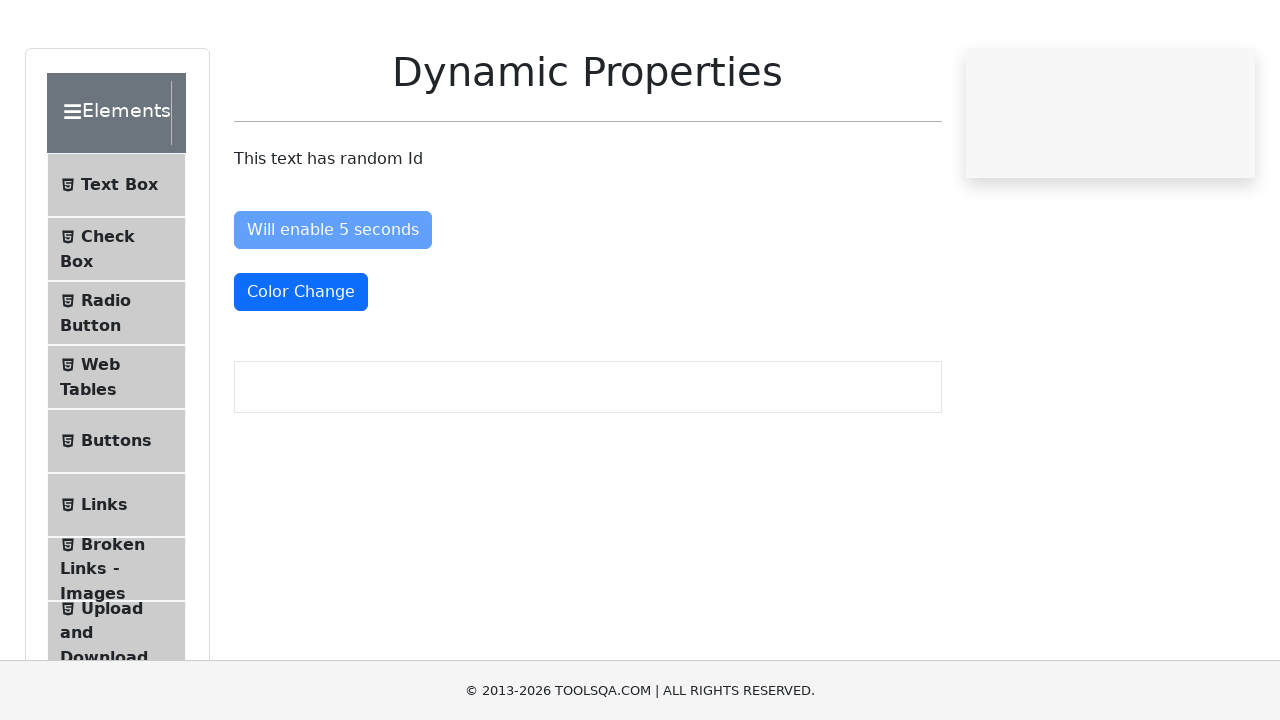

Waited for dynamic text element to appear after reload
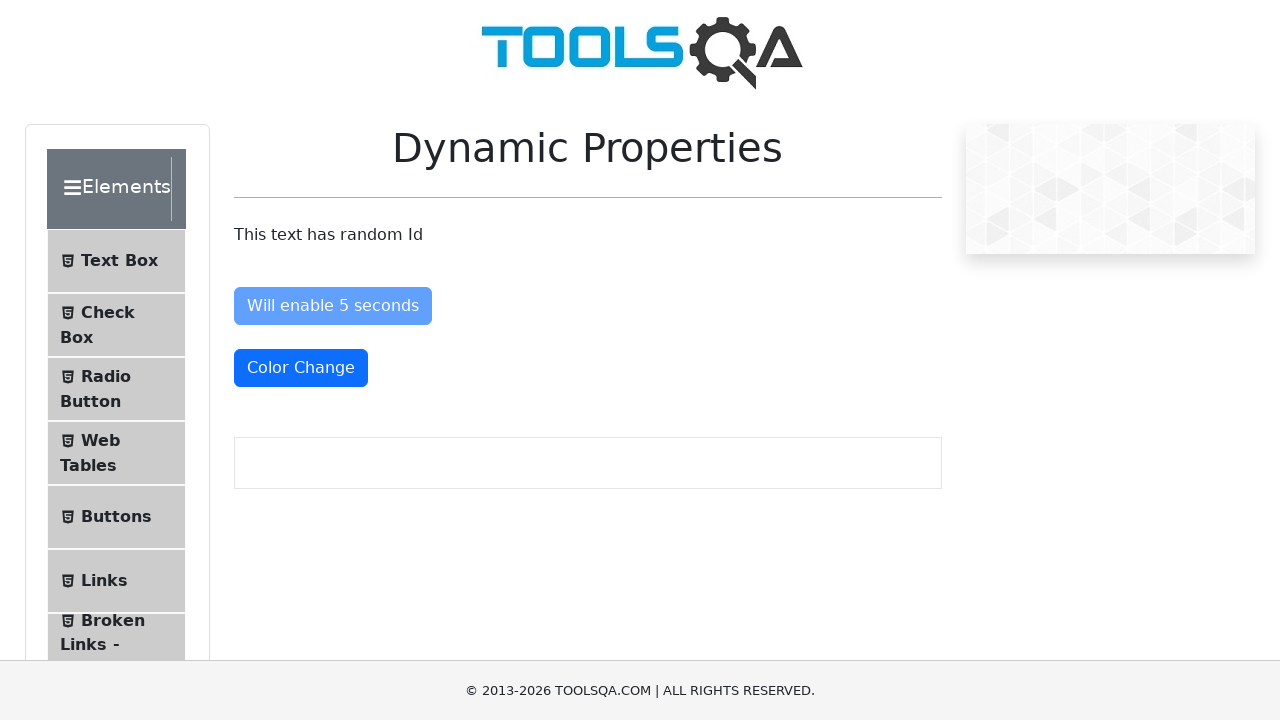

Retrieved new ID of dynamic text element after reload
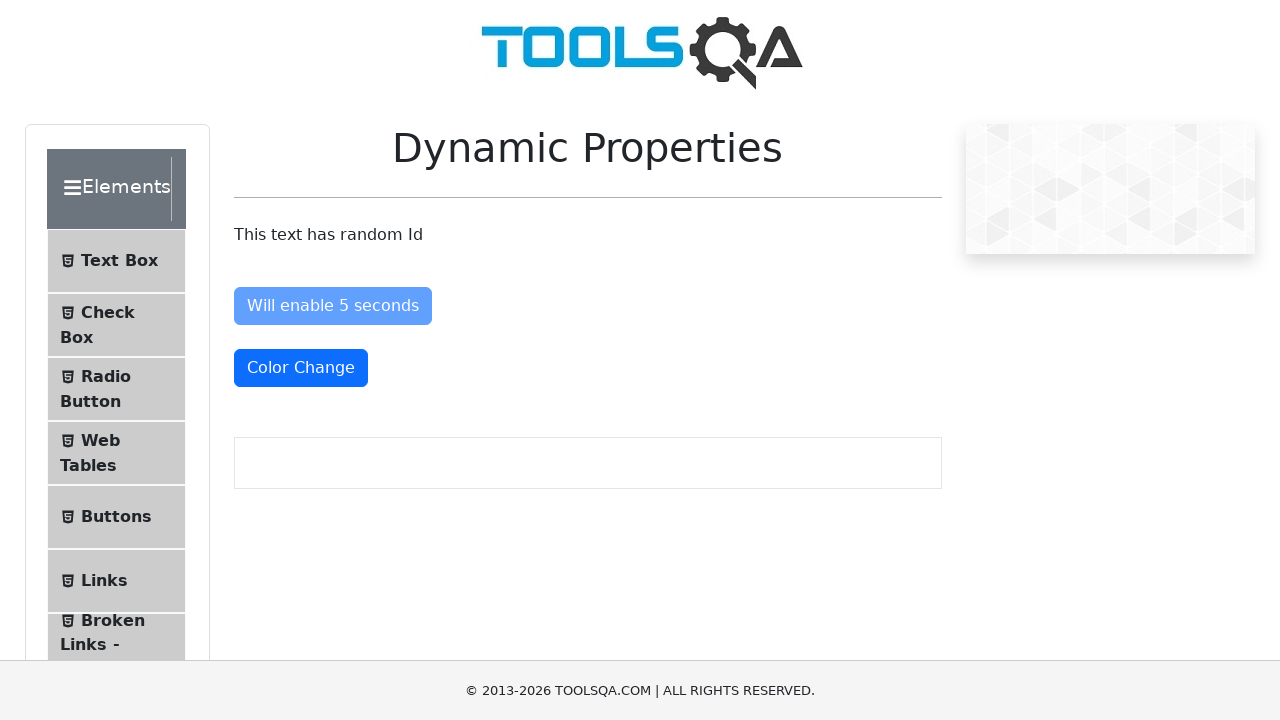

Verified that element ID changed from 5nh3m to TOXEN
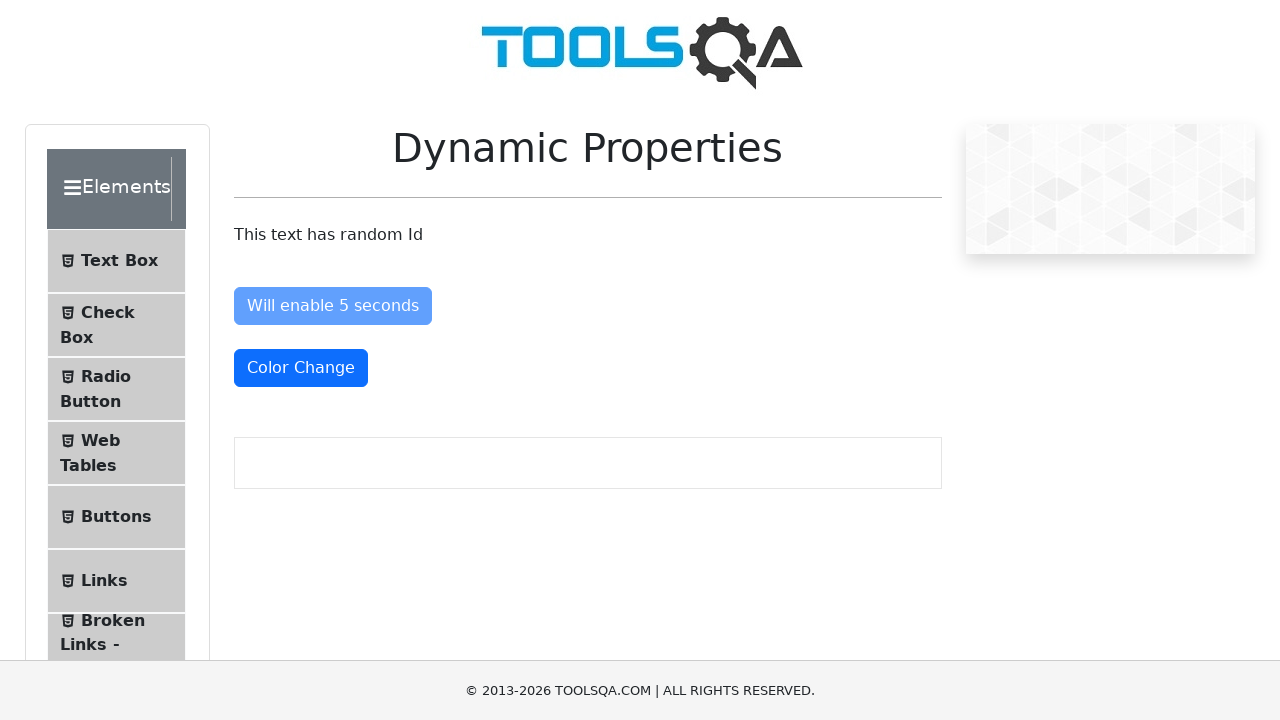

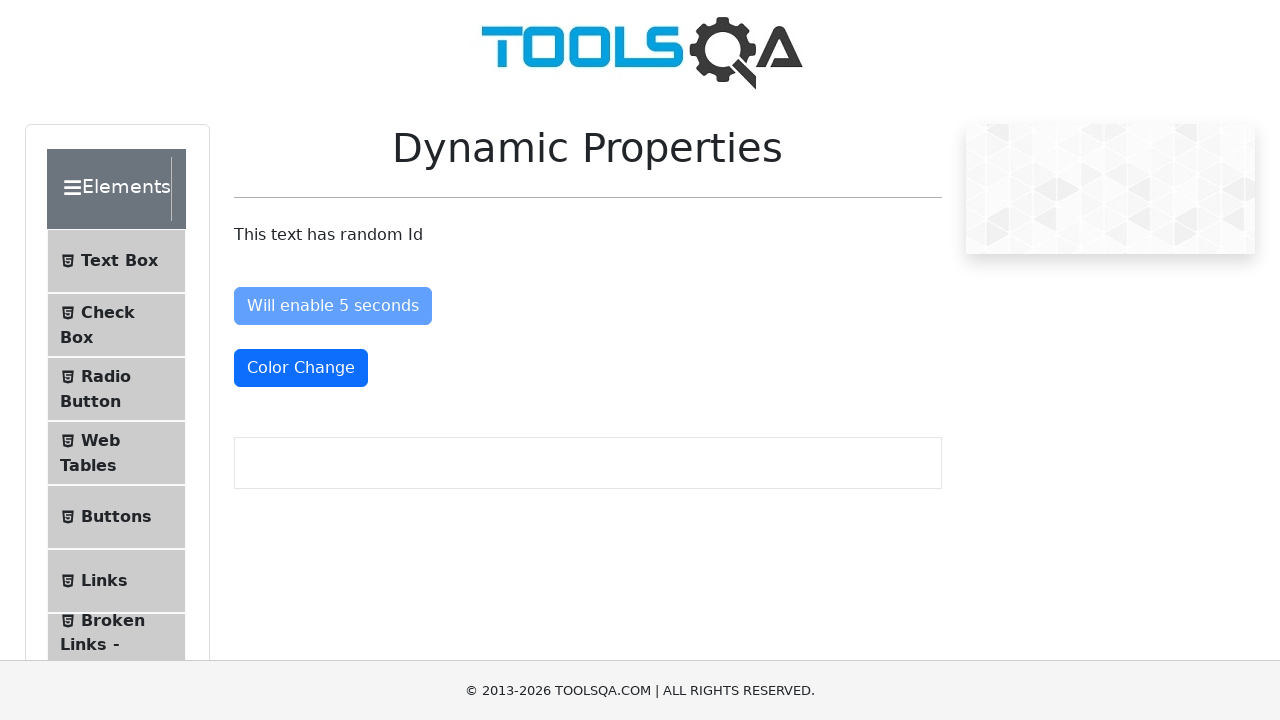